Launches Flipkart homepage and verifies the page loads successfully by waiting for the page to be ready.

Starting URL: https://www.flipkart.com/

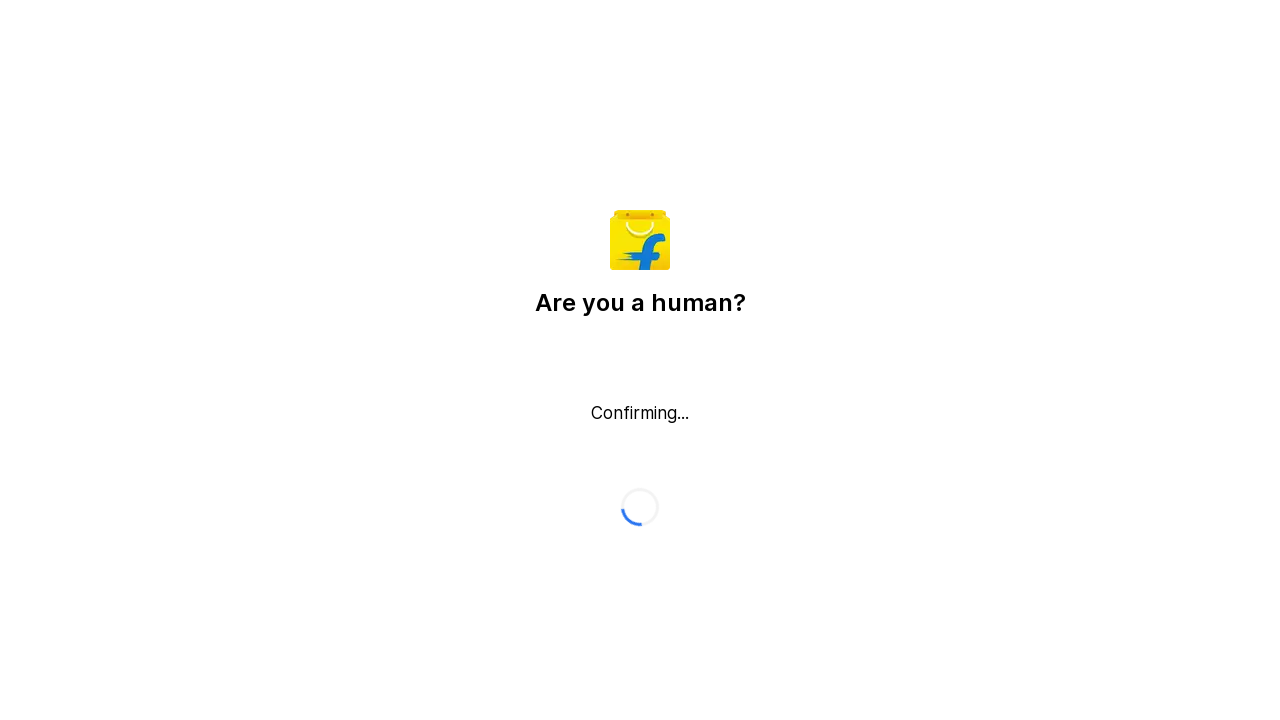

Page loaded - DOM content ready
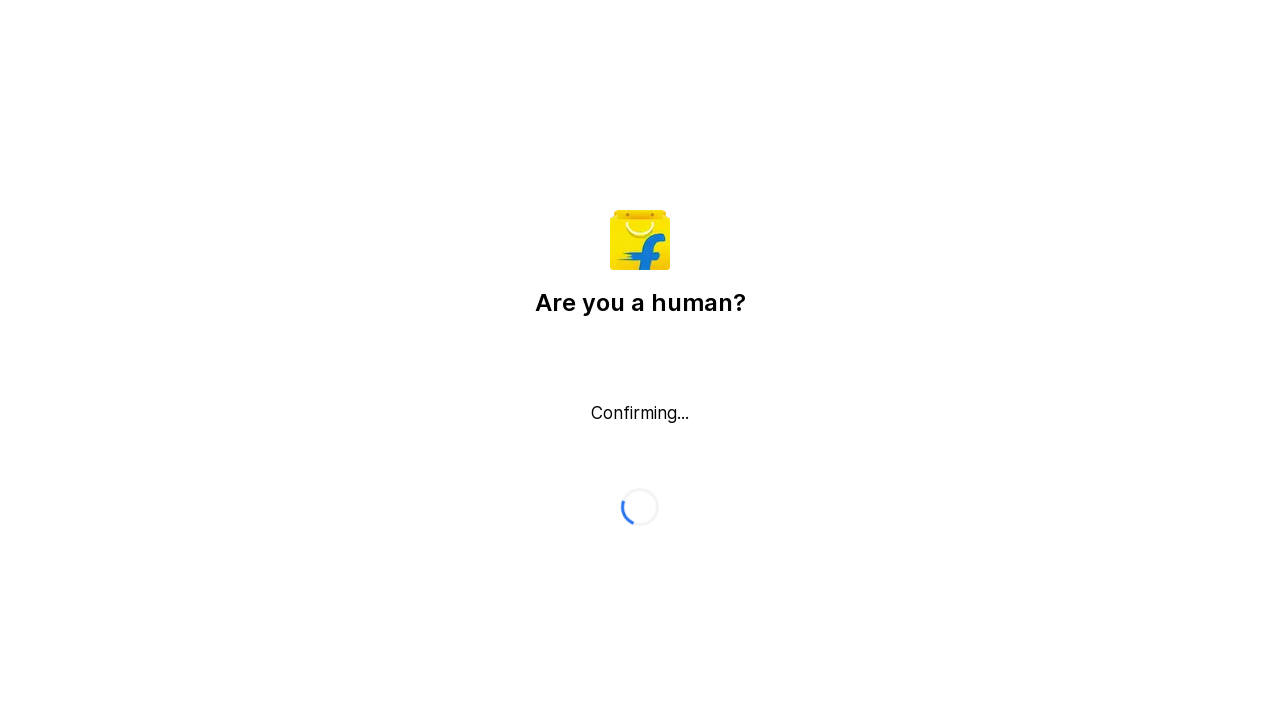

Flipkart homepage verified - body element present
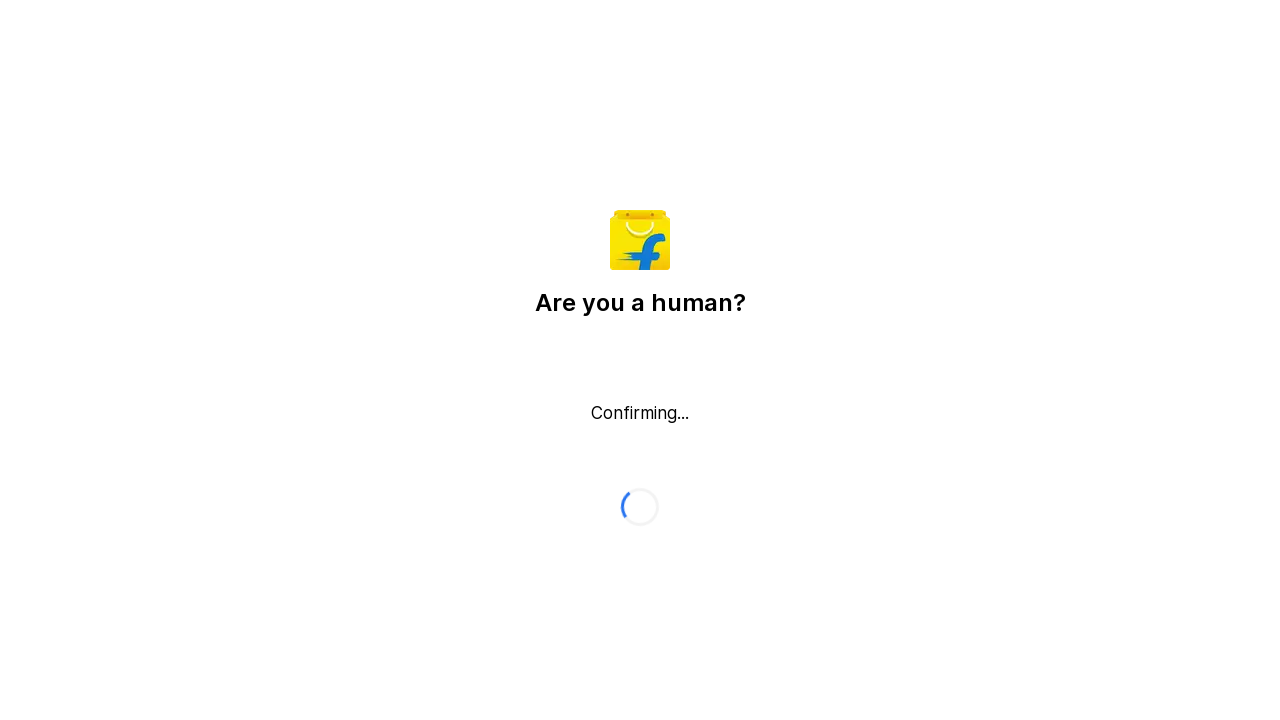

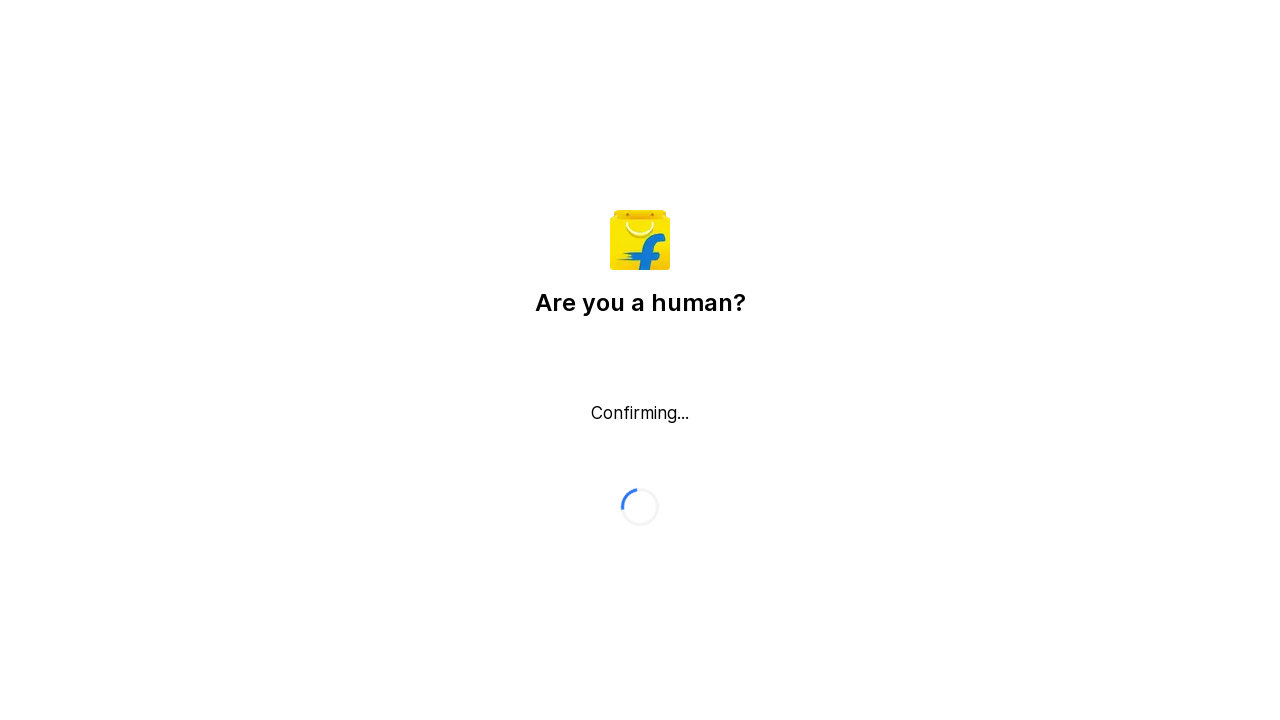